Tests editing a completed task in the All filter view by double-clicking to edit and pressing Enter to confirm

Starting URL: https://todomvc4tasj.herokuapp.com/

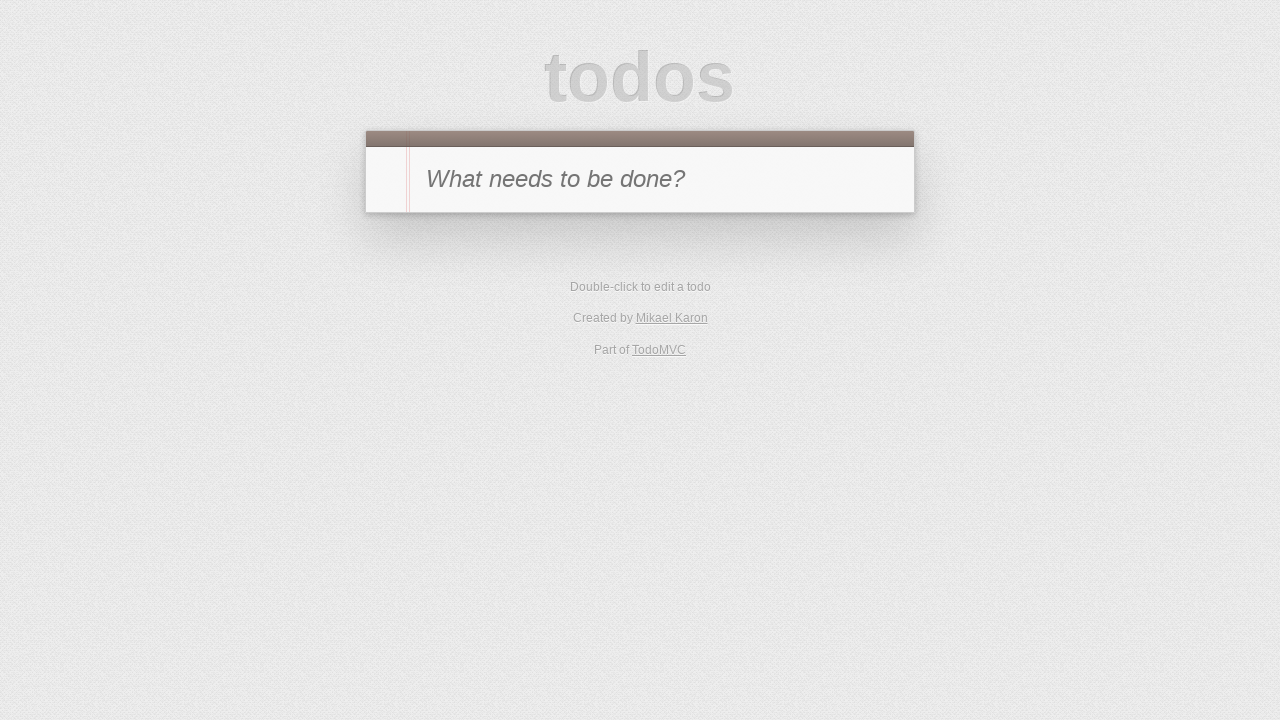

Set localStorage with one completed task 'a'
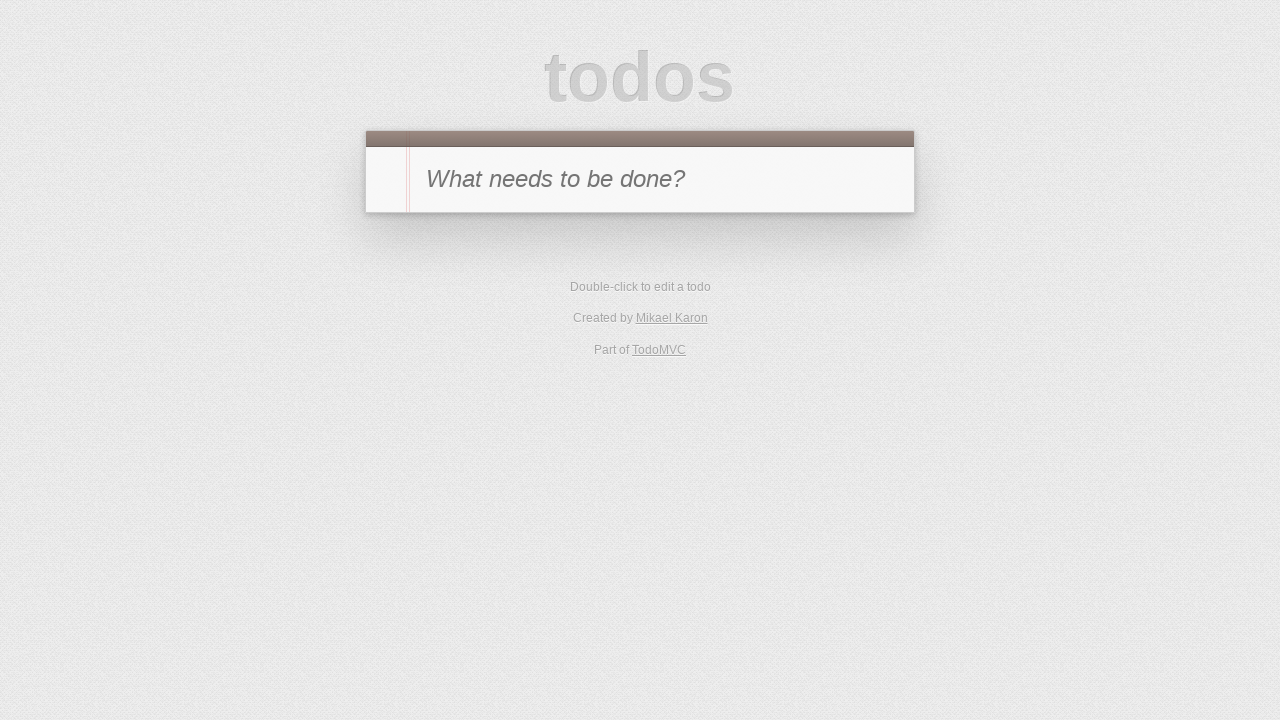

Reloaded page to load task from localStorage
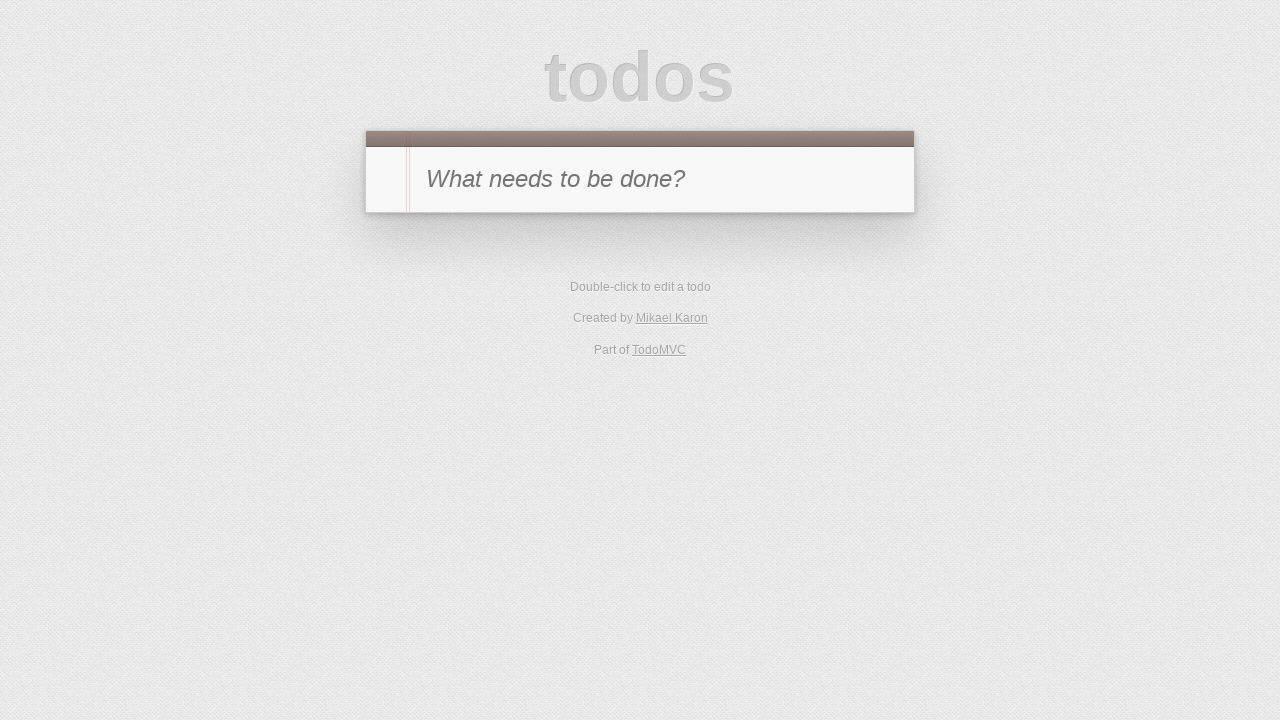

Double-clicked on task 'a' to start editing at (640, 242) on #todo-list li:has-text('a')
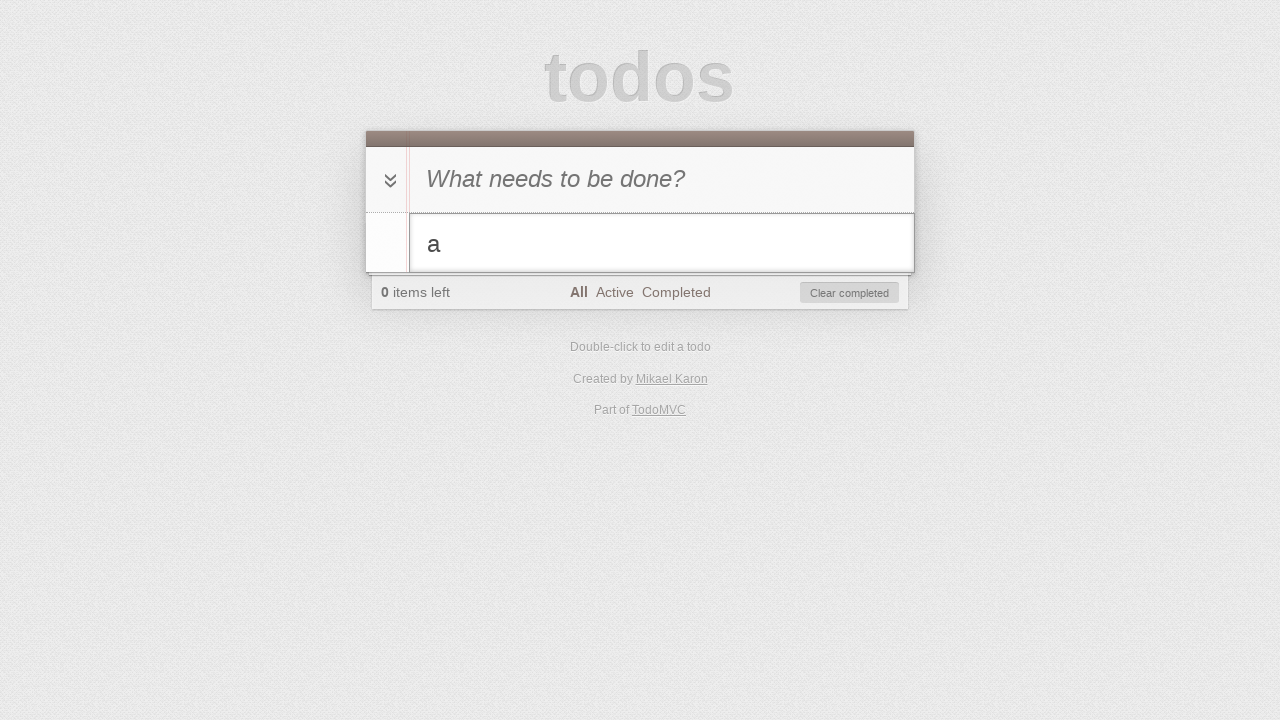

Filled edit field with 'a edited' on #todo-list li.editing .edit
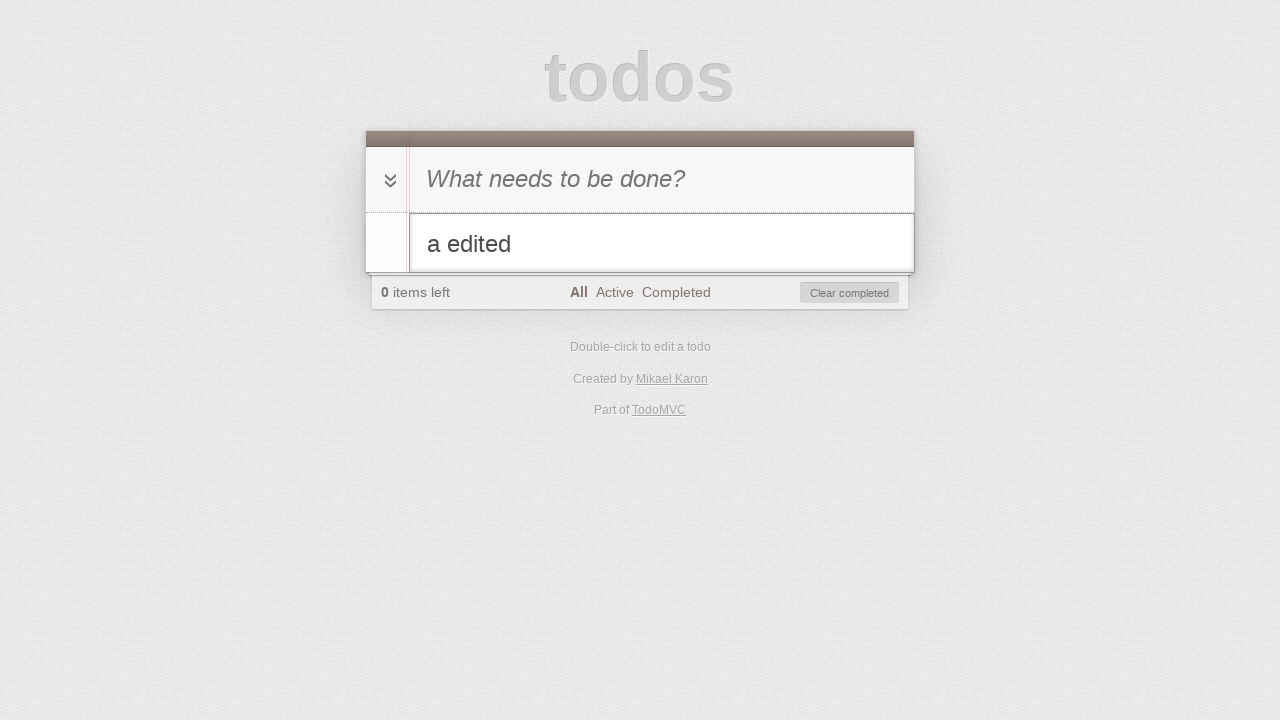

Pressed Enter to confirm task edit on #todo-list li.editing .edit
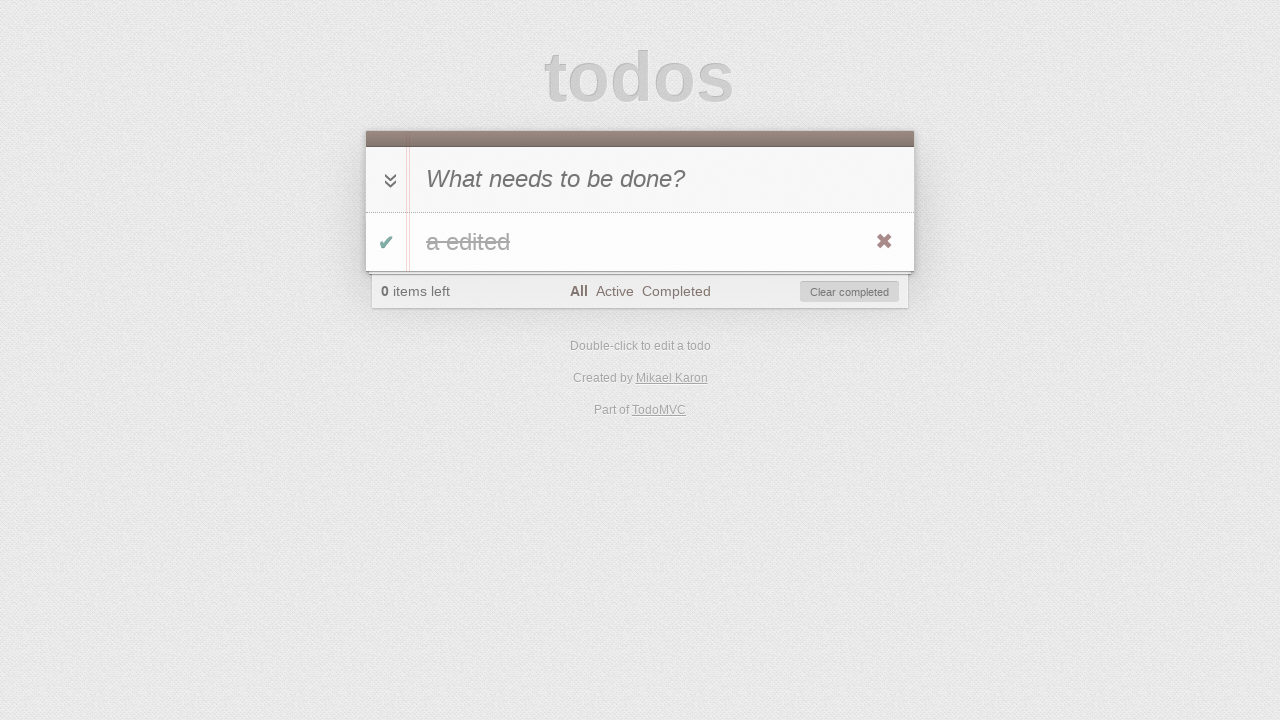

Verified that edited task 'a edited' is displayed in the list
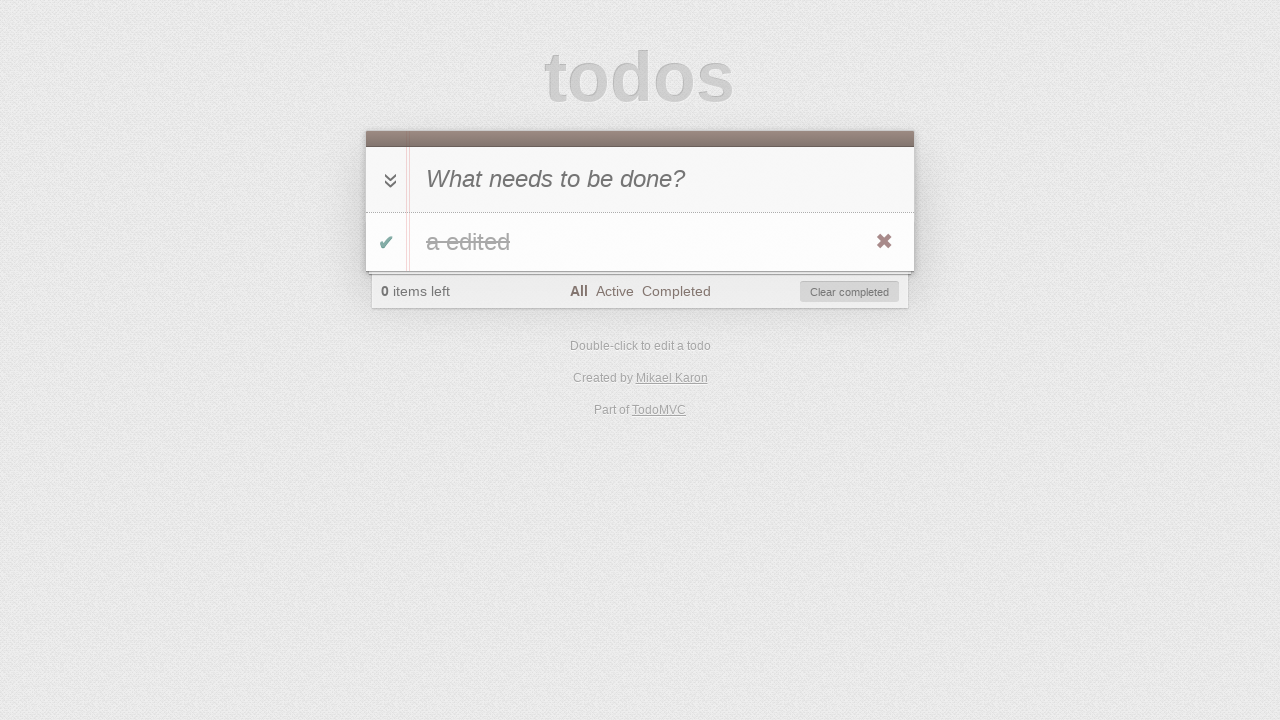

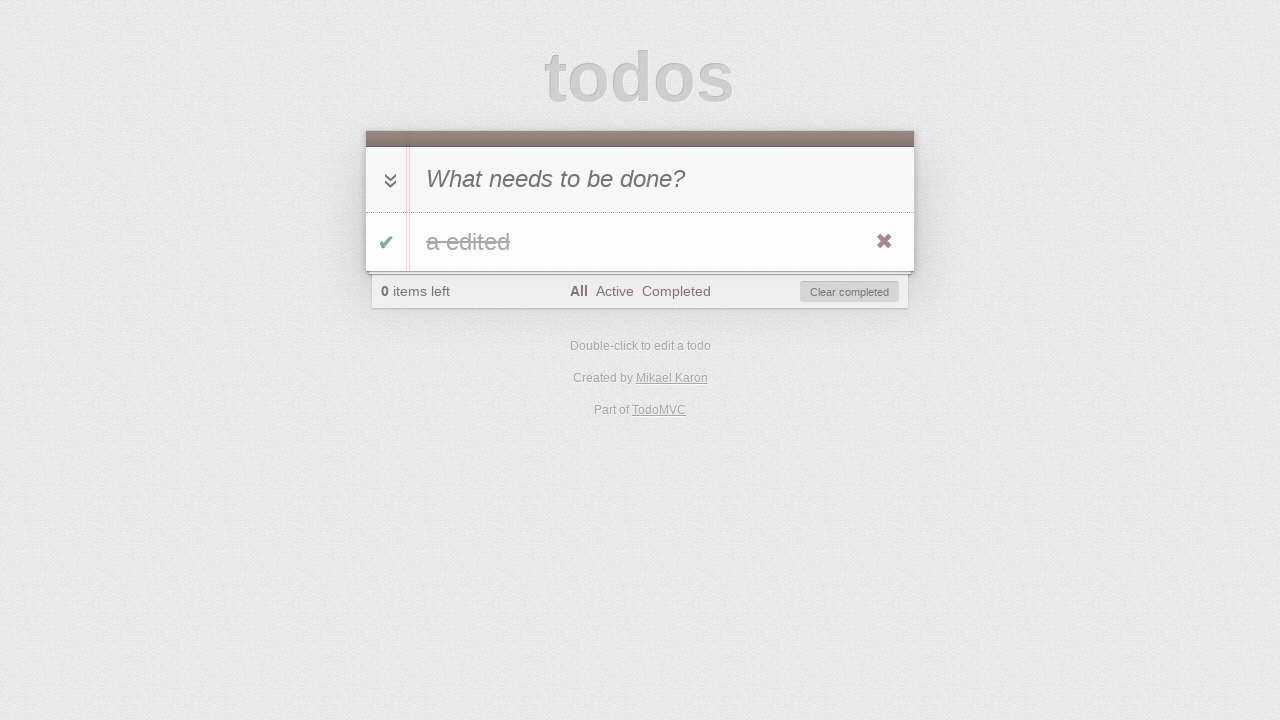